Tests prompt popup by clicking the prompt button, entering text, and accepting the dialog

Starting URL: https://practice-automation.com/popups/

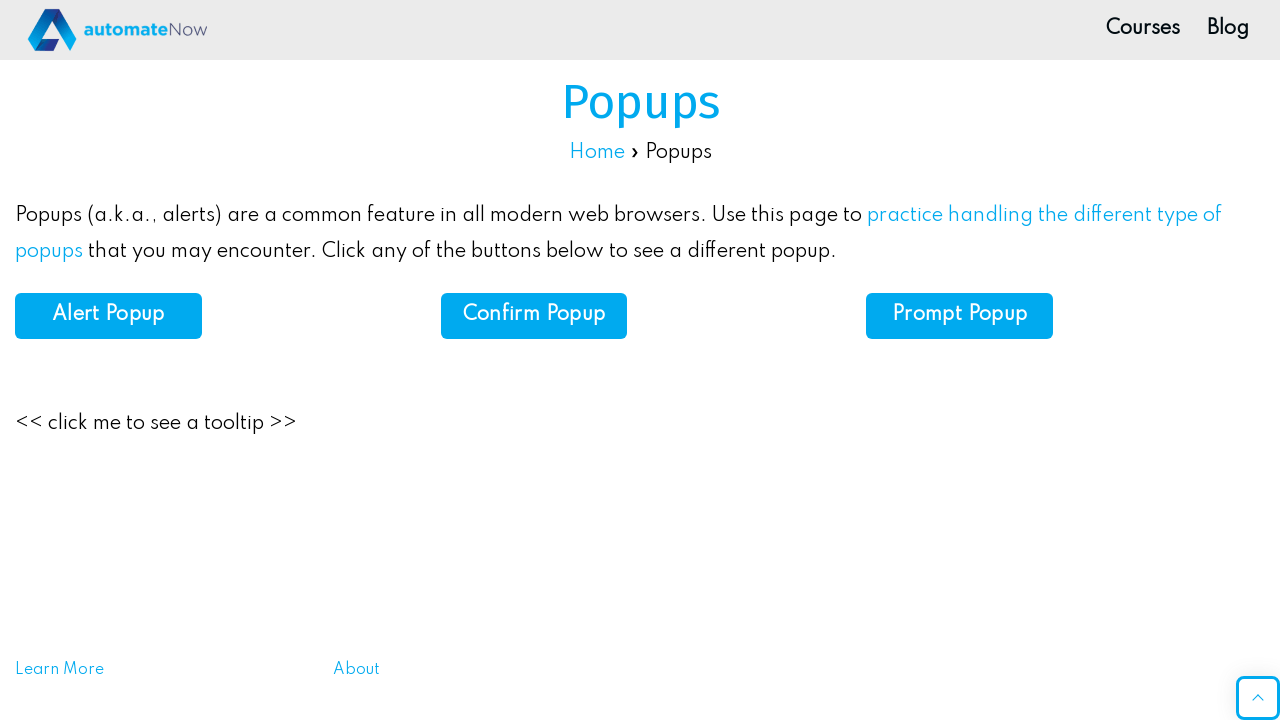

Set up dialog handler to accept prompt with 'Sample User Input'
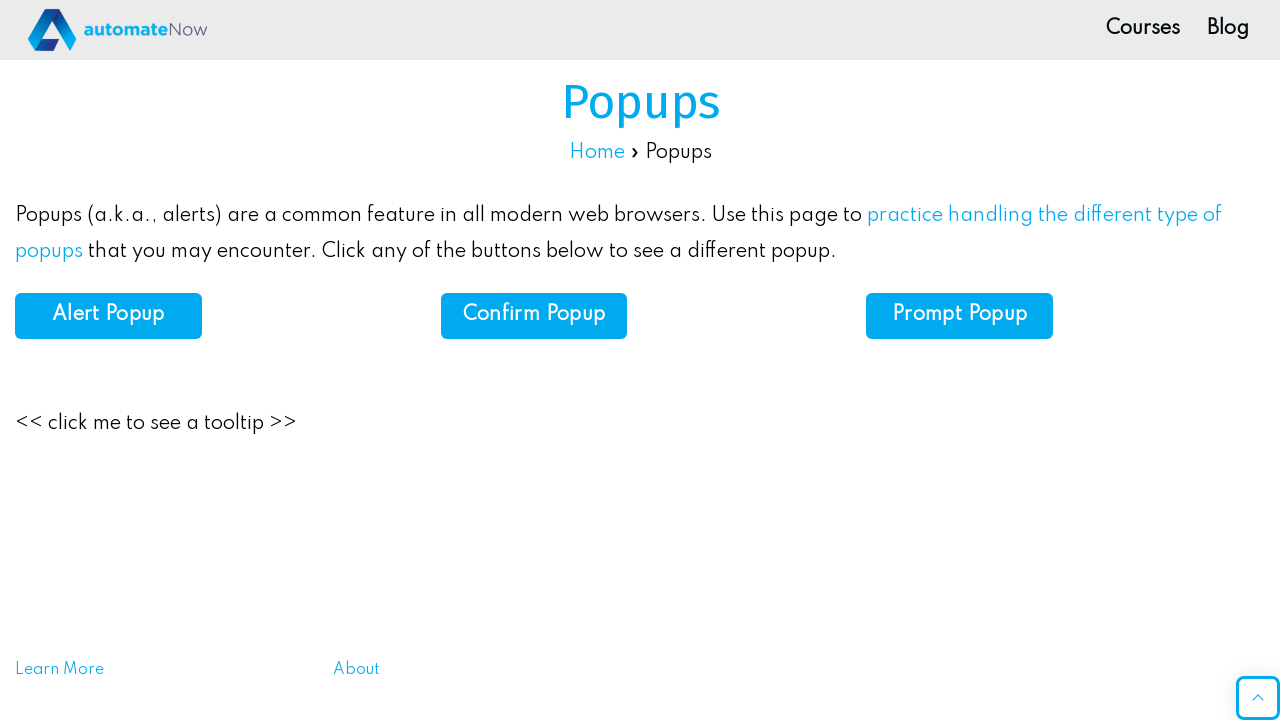

Page loaded (domcontentloaded state)
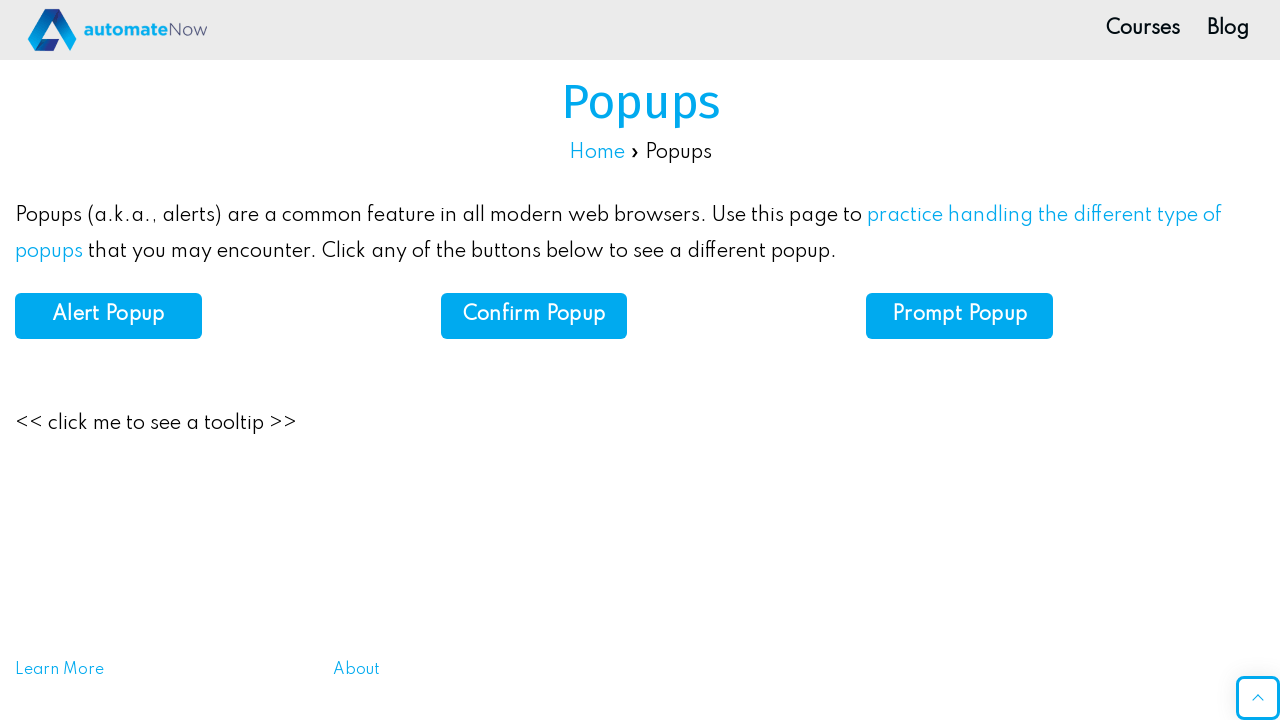

Located all buttons on the page
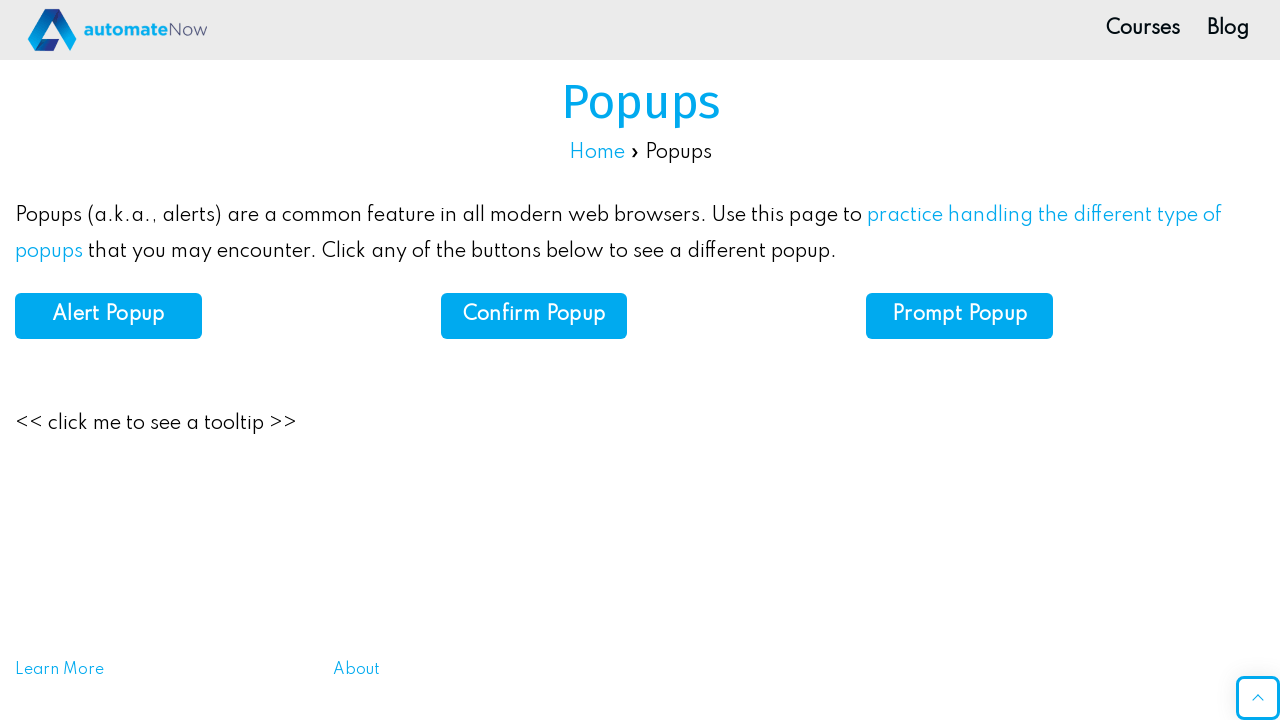

Selected the third button (prompt button)
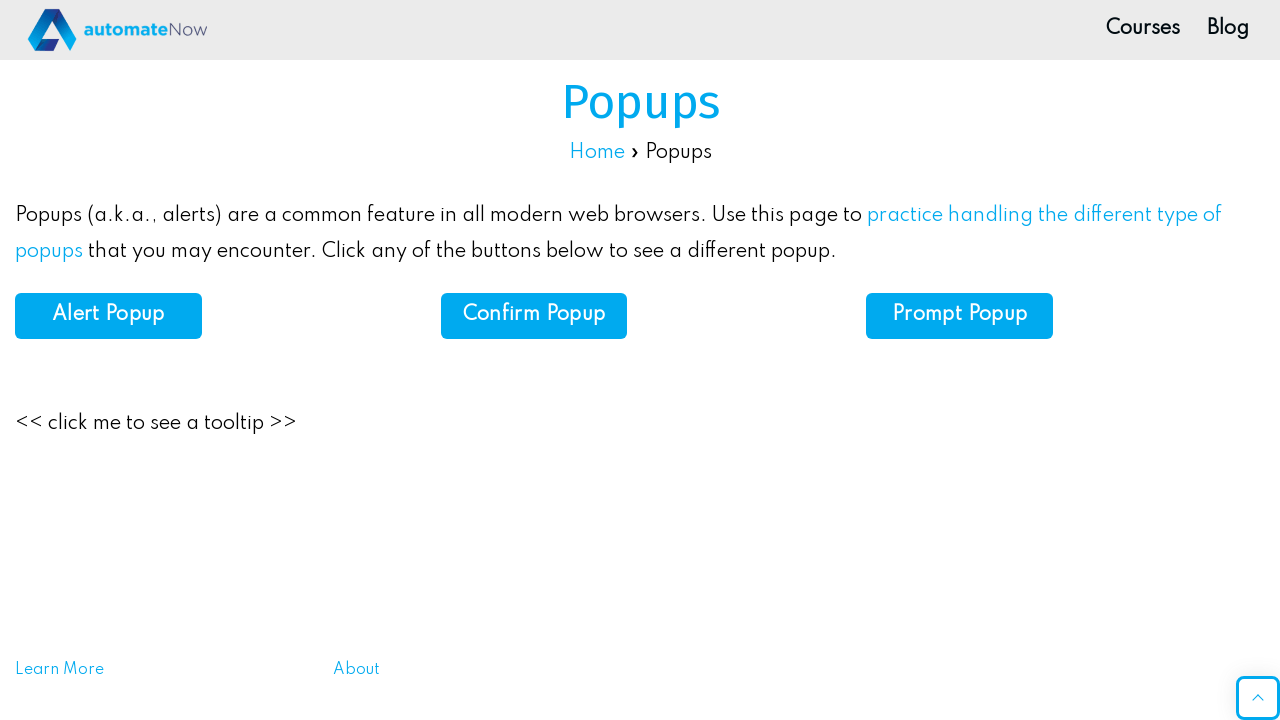

Scrolled prompt button into view if needed
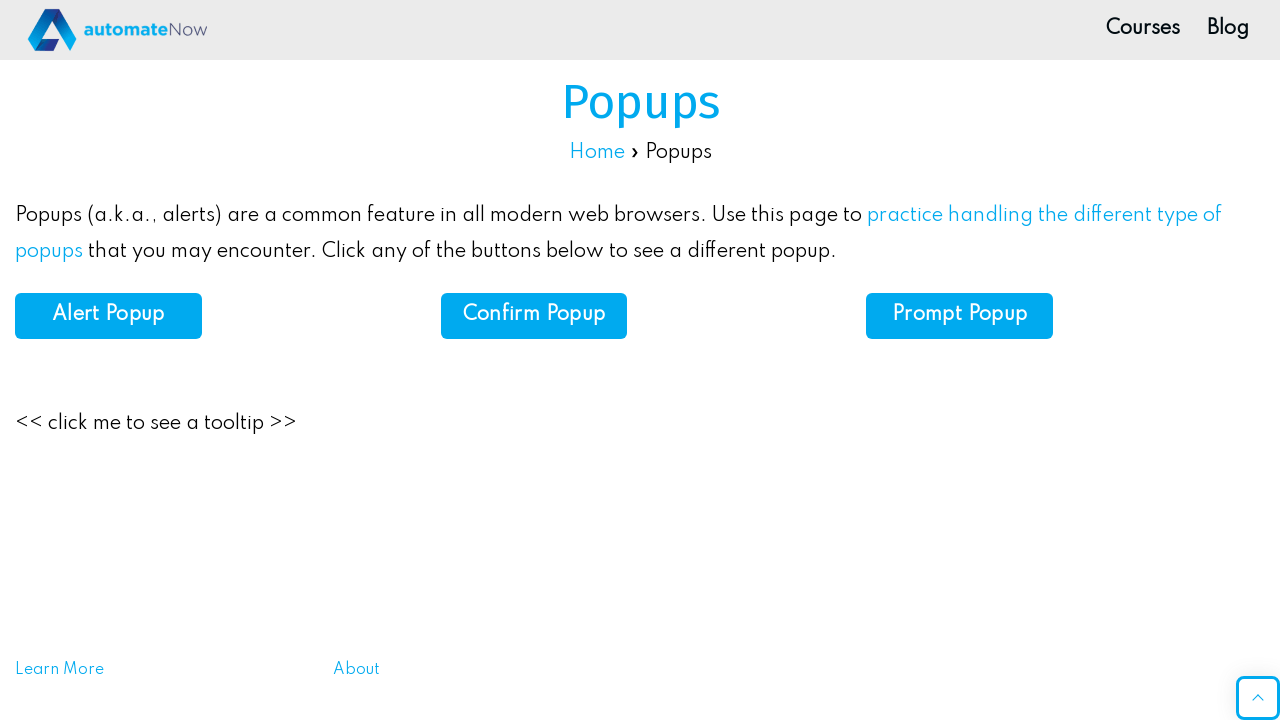

Clicked the prompt button to trigger dialog at (108, 316) on button >> nth=2
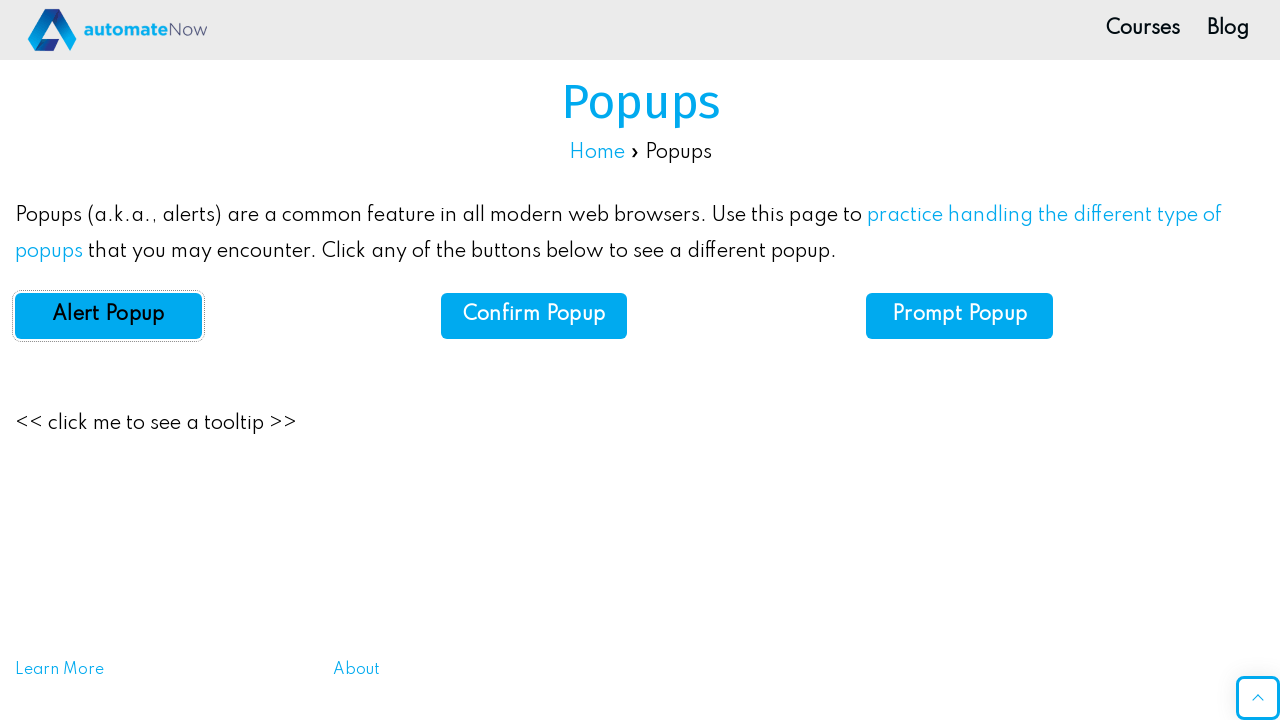

Waited for dialog to be processed and accepted
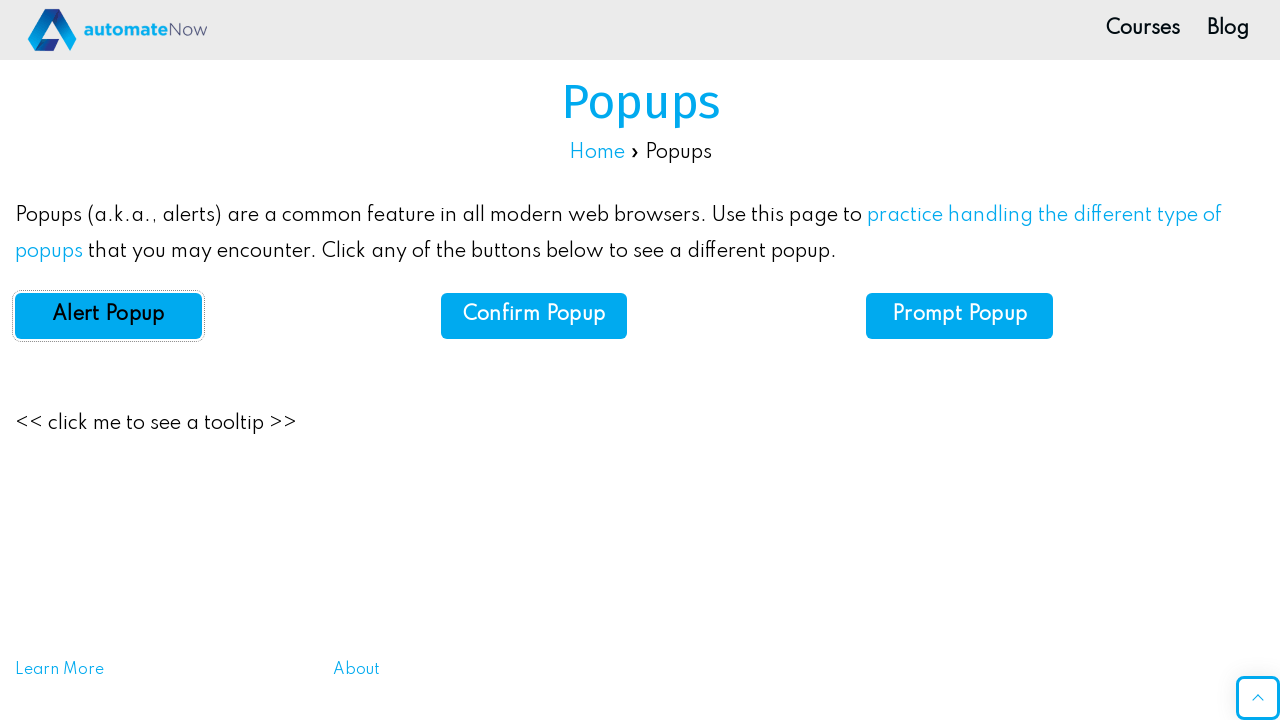

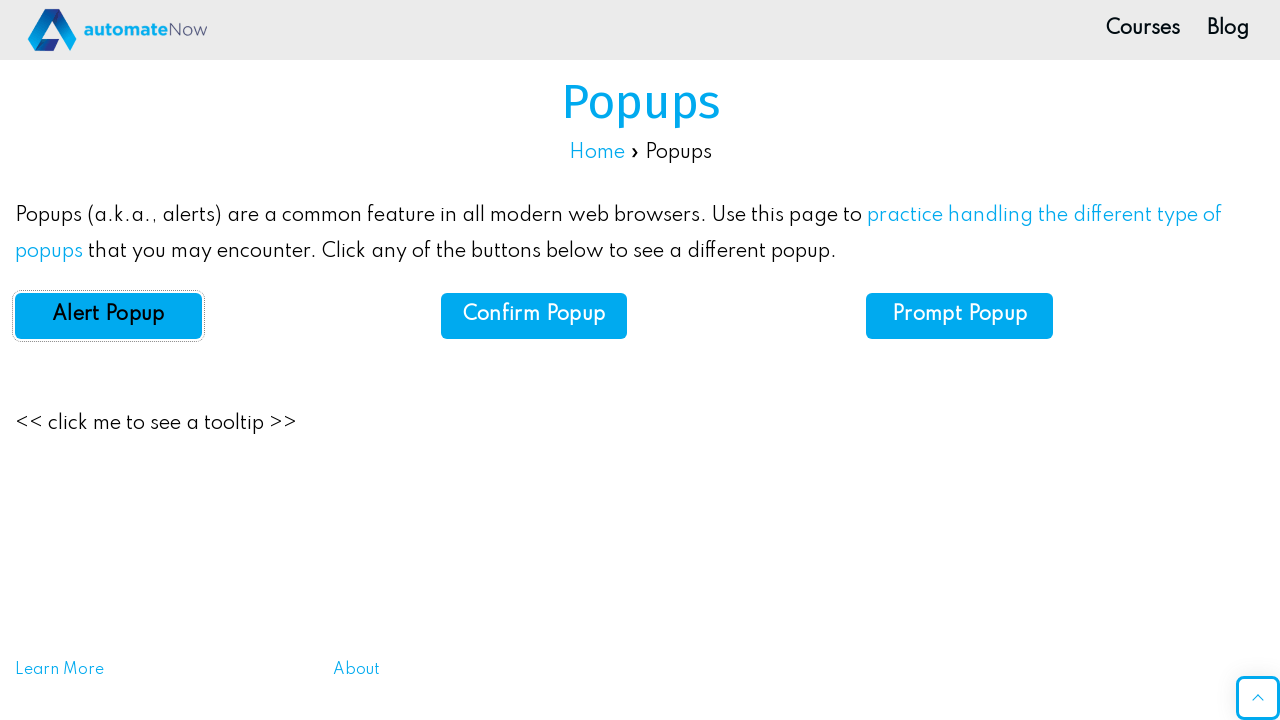